Navigates to challenging DOM page and searches for elements containing 'Lorem' text, checking if any contain 'Apeirian9'

Starting URL: http://the-internet.herokuapp.com/challenging_dom

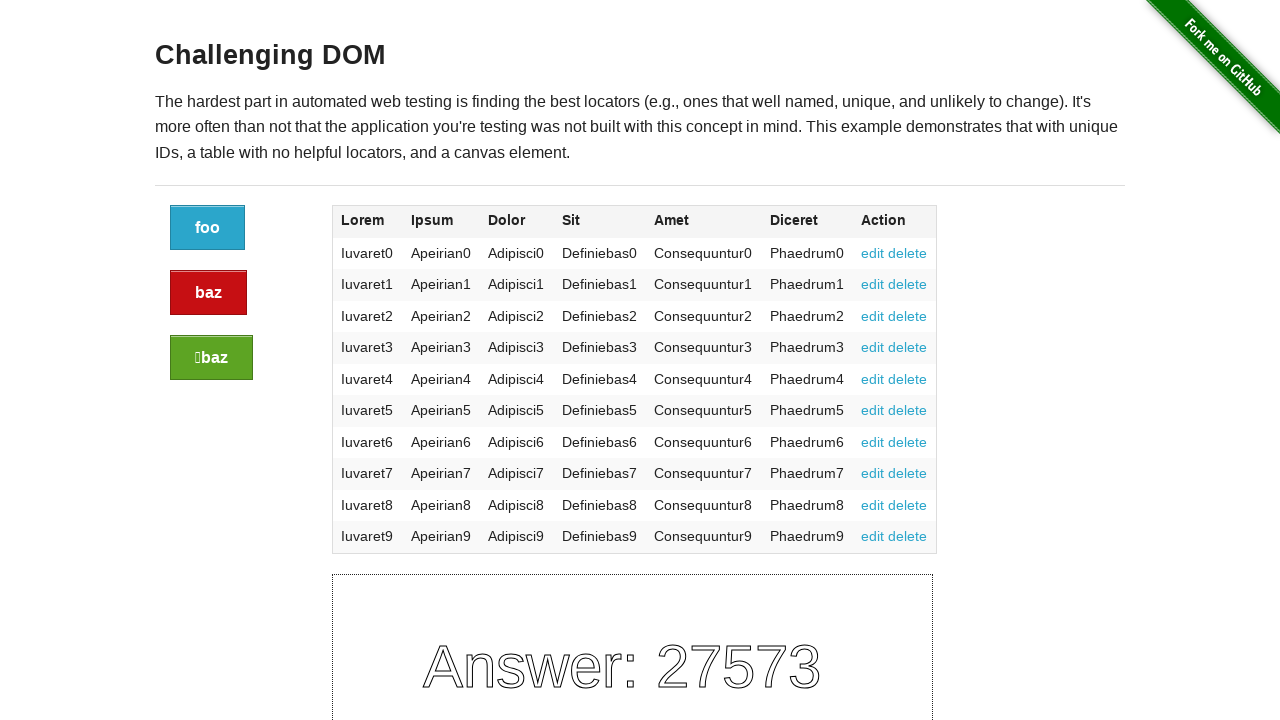

Navigated to challenging DOM page
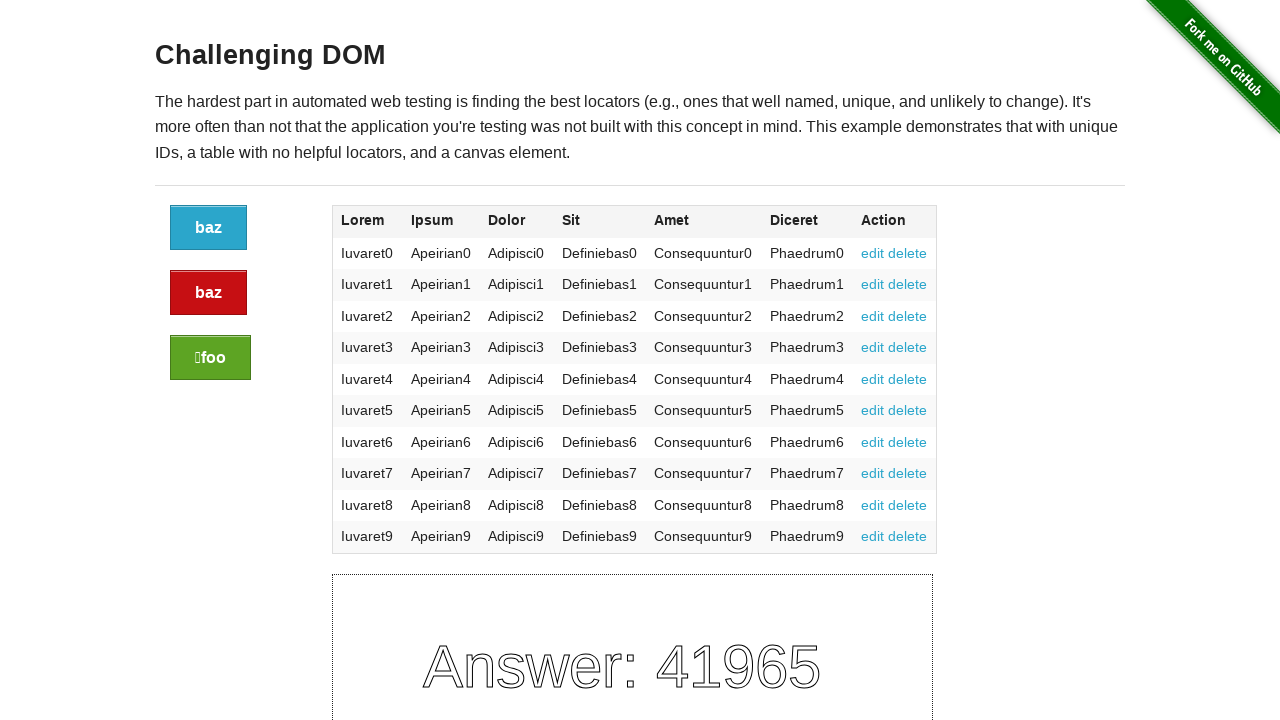

Located all div elements containing 'Lorem' text
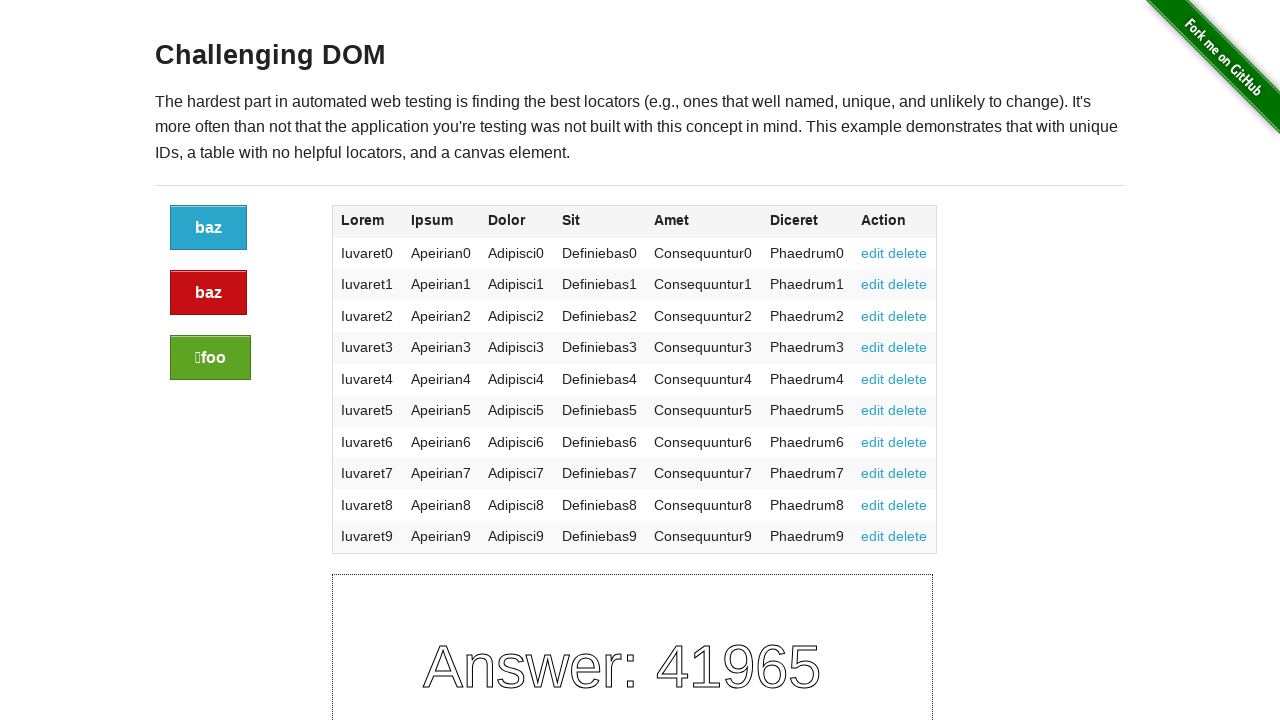

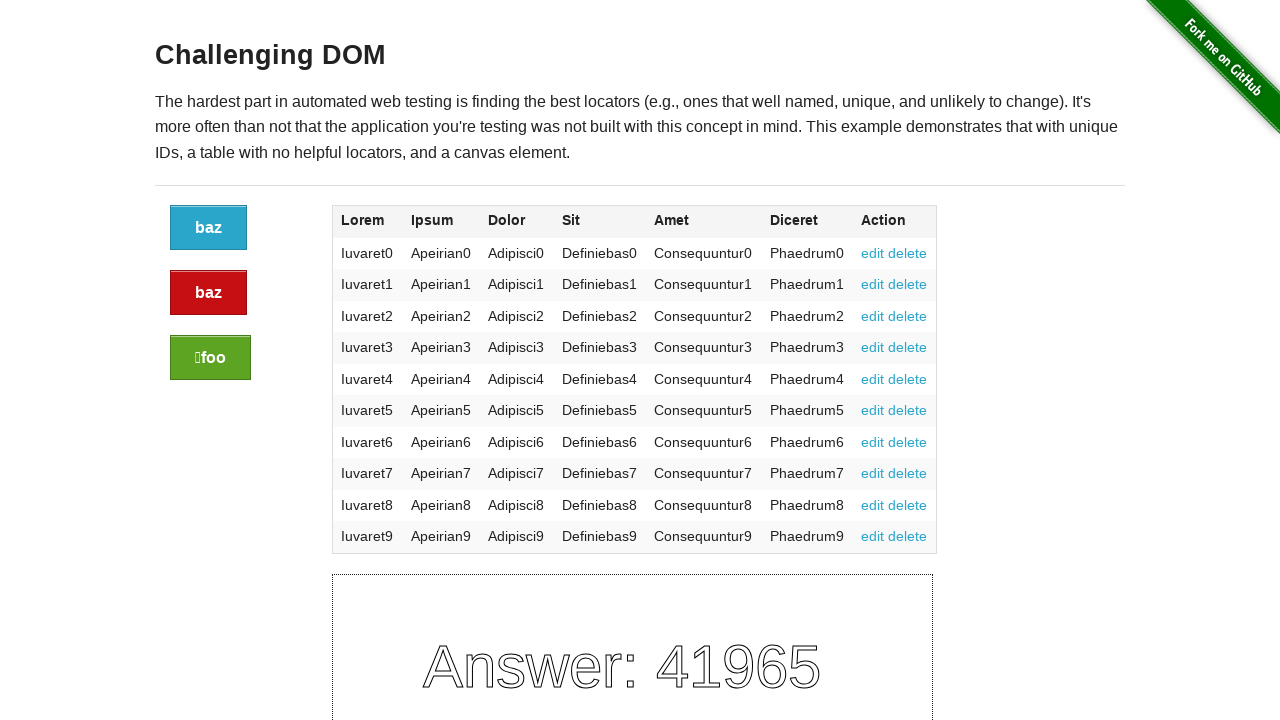